Navigates to an automation practice website and clicks on the Registration link to access the registration page.

Starting URL: http://automationbykrishna.com/

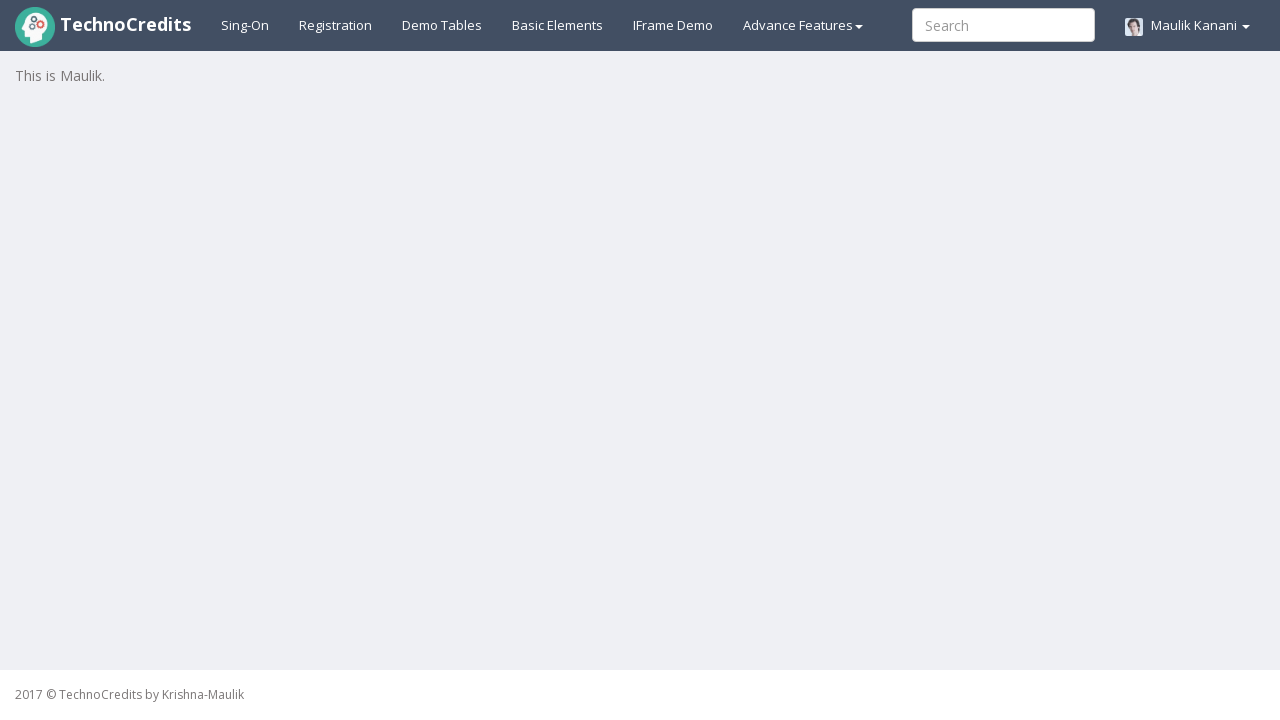

Navigated to automation practice website at http://automationbykrishna.com/
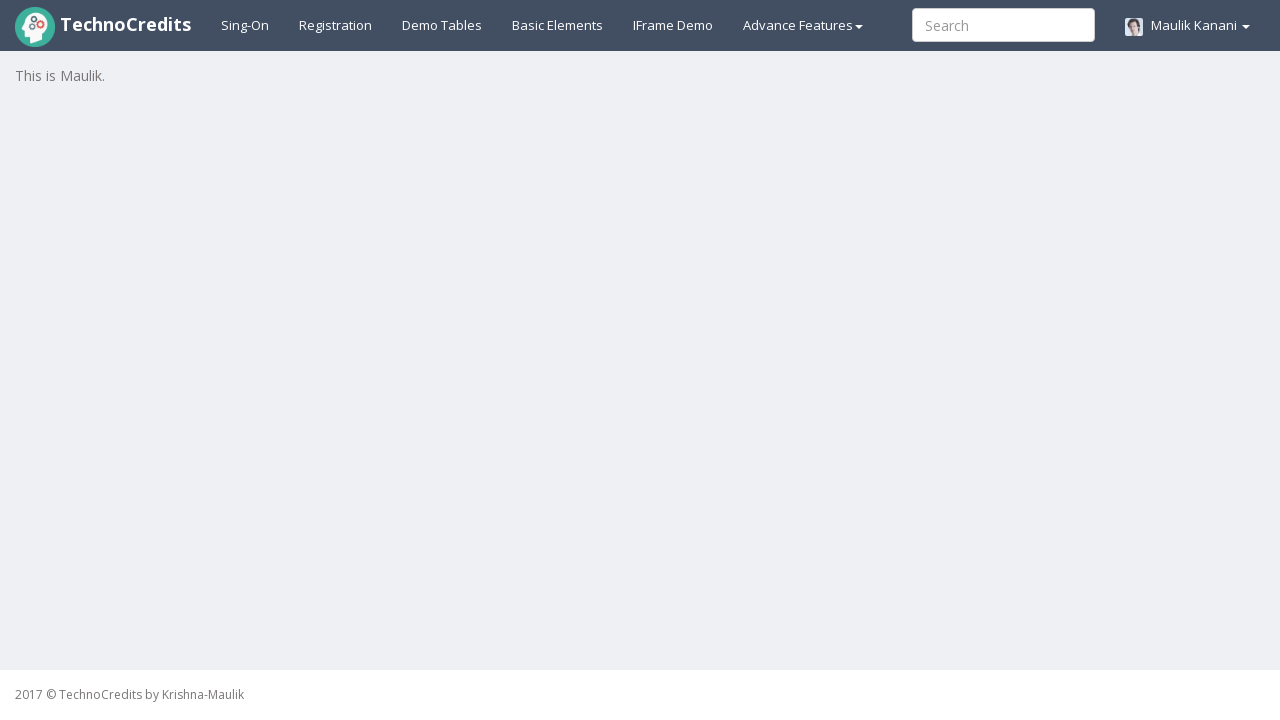

Clicked on the Registration link at (336, 25) on a:text('Registration')
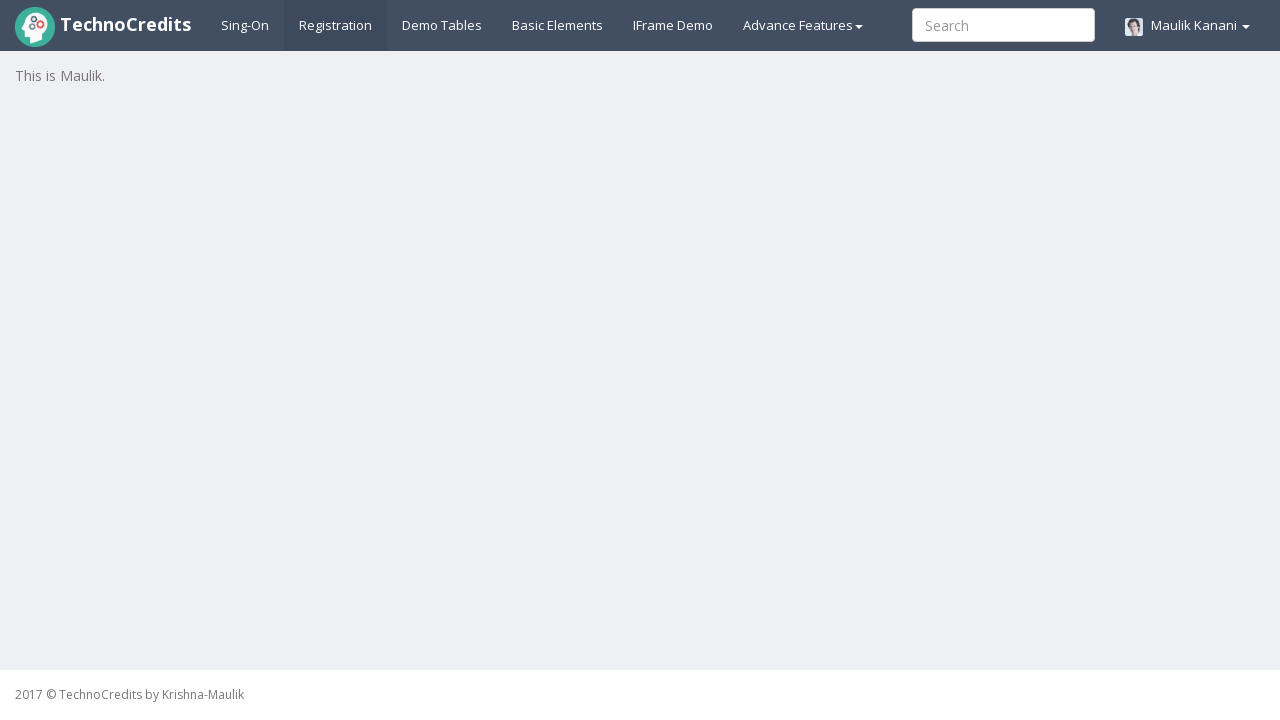

Registration page loaded successfully
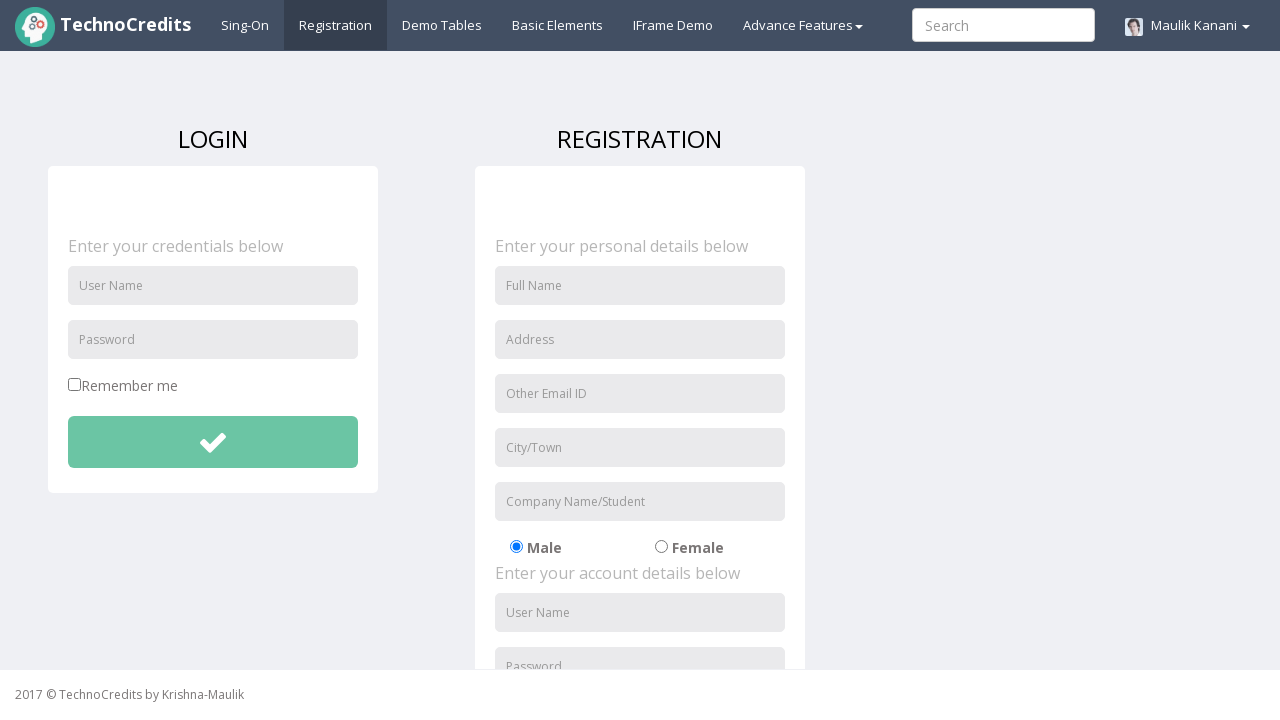

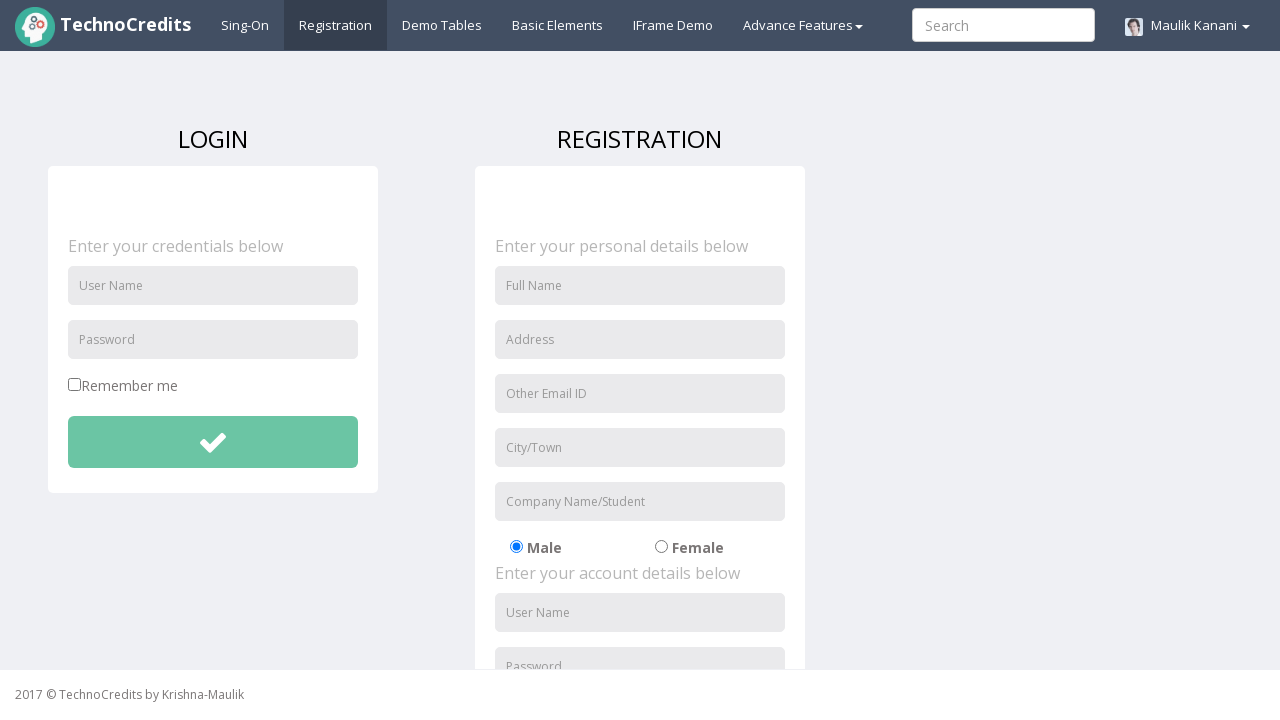